Tests nested iframe handling by navigating through an outer and inner iframe, then filling a text input field within the nested iframe structure.

Starting URL: http://demo.automationtesting.in/Frames.html

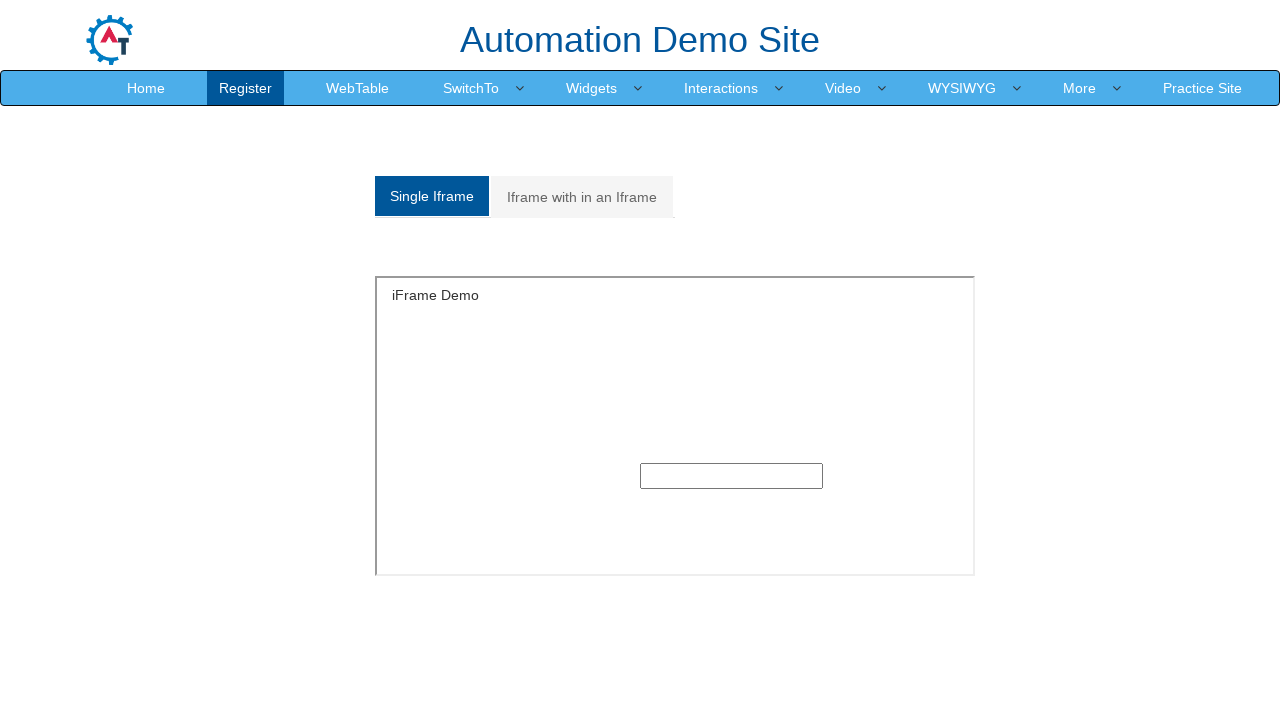

Clicked on 'Iframe with in an Iframe' tab at (582, 197) on xpath=//a[normalize-space()='Iframe with in an Iframe']
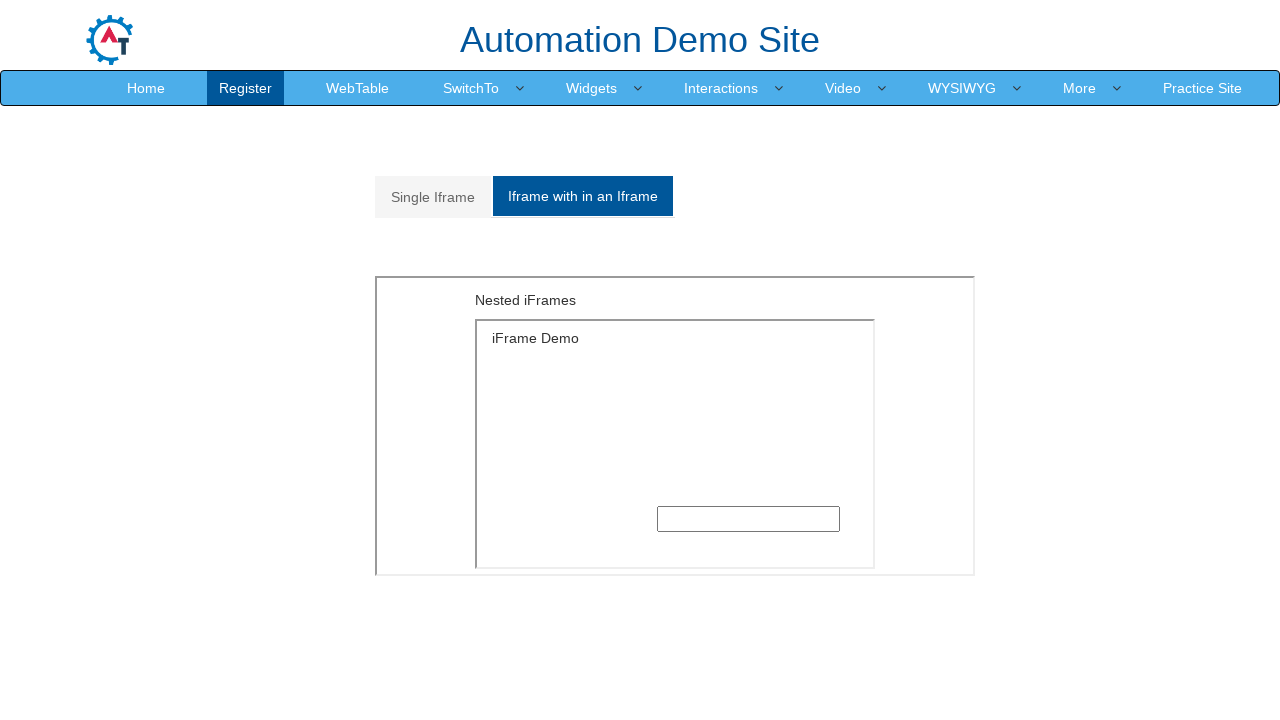

Located outer iframe with src='MultipleFrames.html'
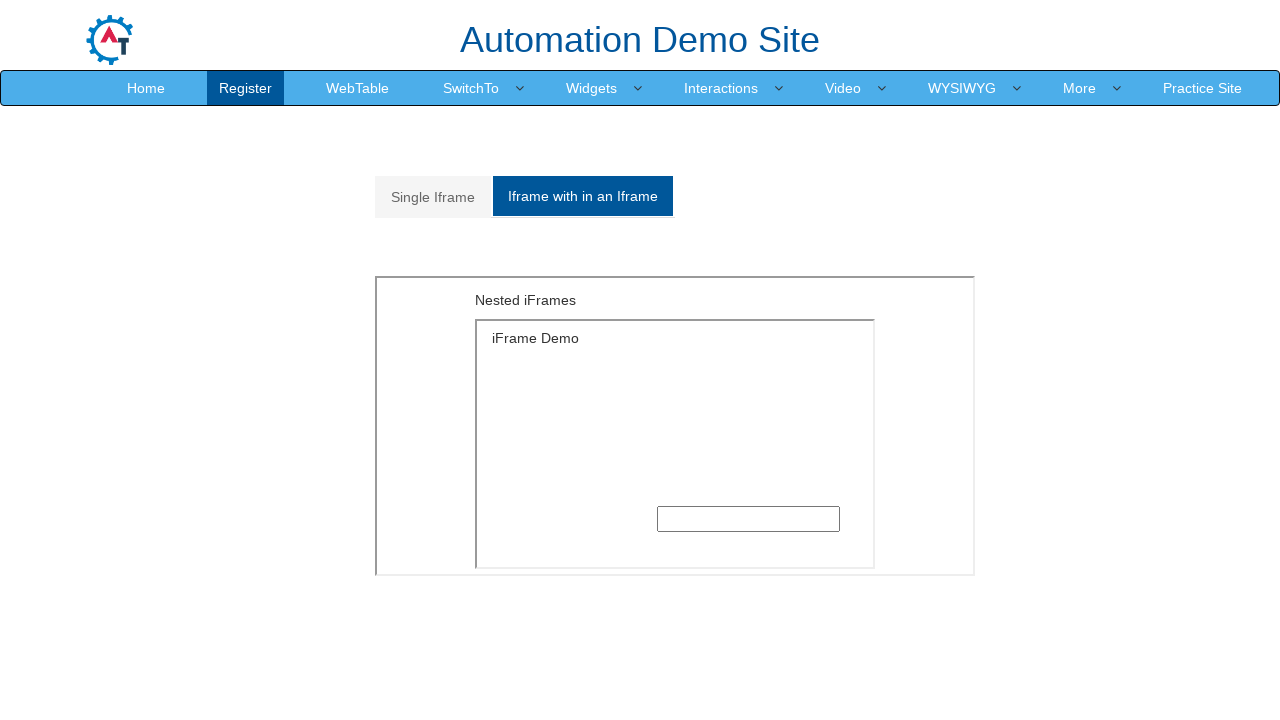

Located inner iframe with src='SingleFrame.html' within outer frame
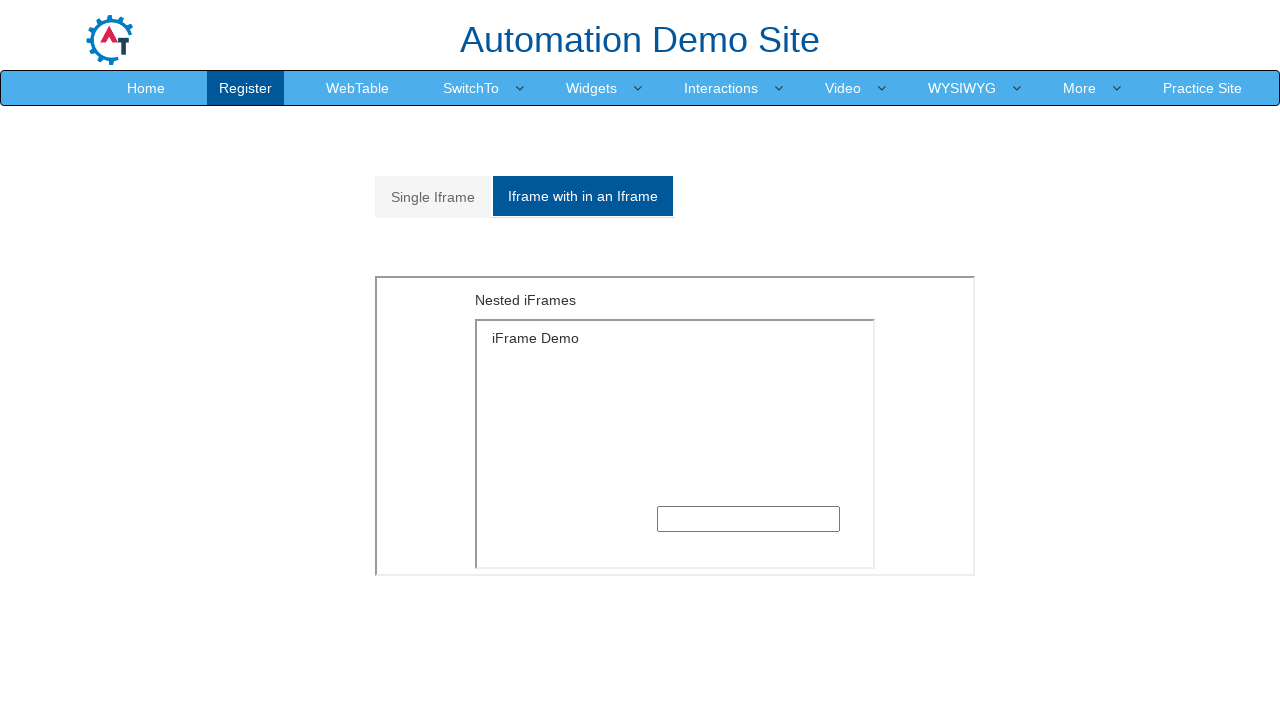

Filled text input field in nested iframe with 'WELCOME' on iframe[src='MultipleFrames.html'] >> internal:control=enter-frame >> iframe[src=
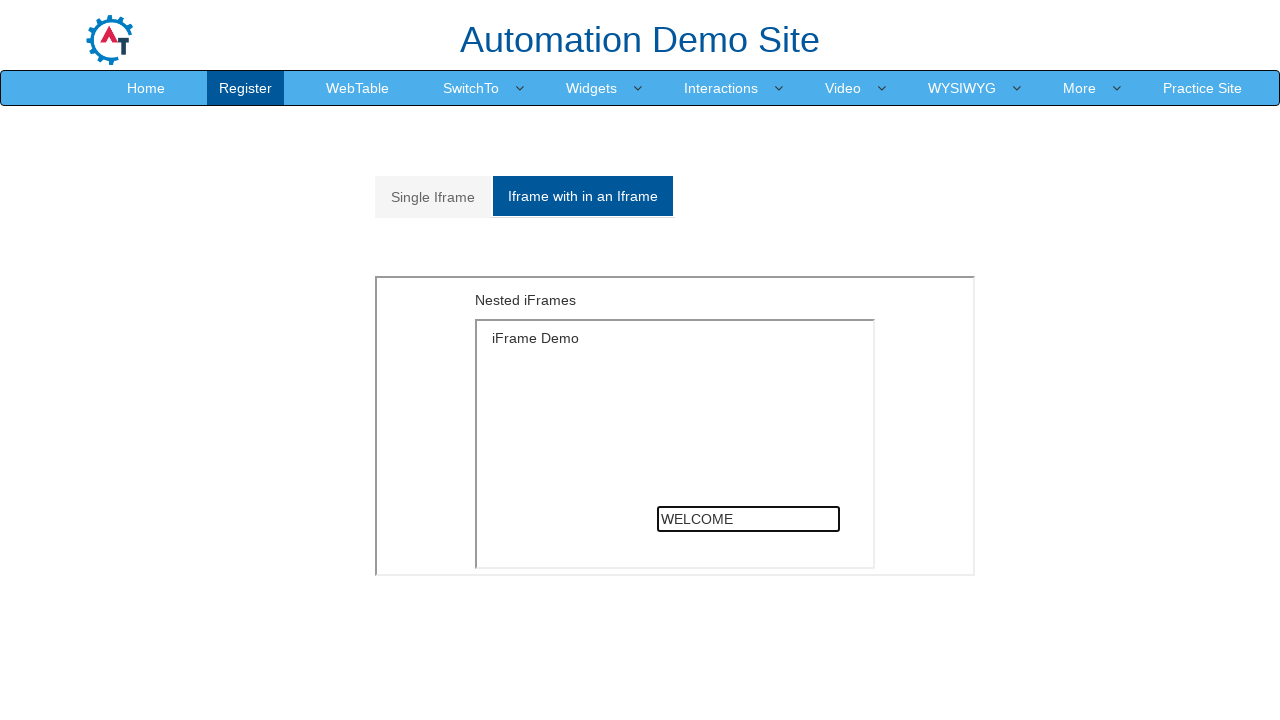

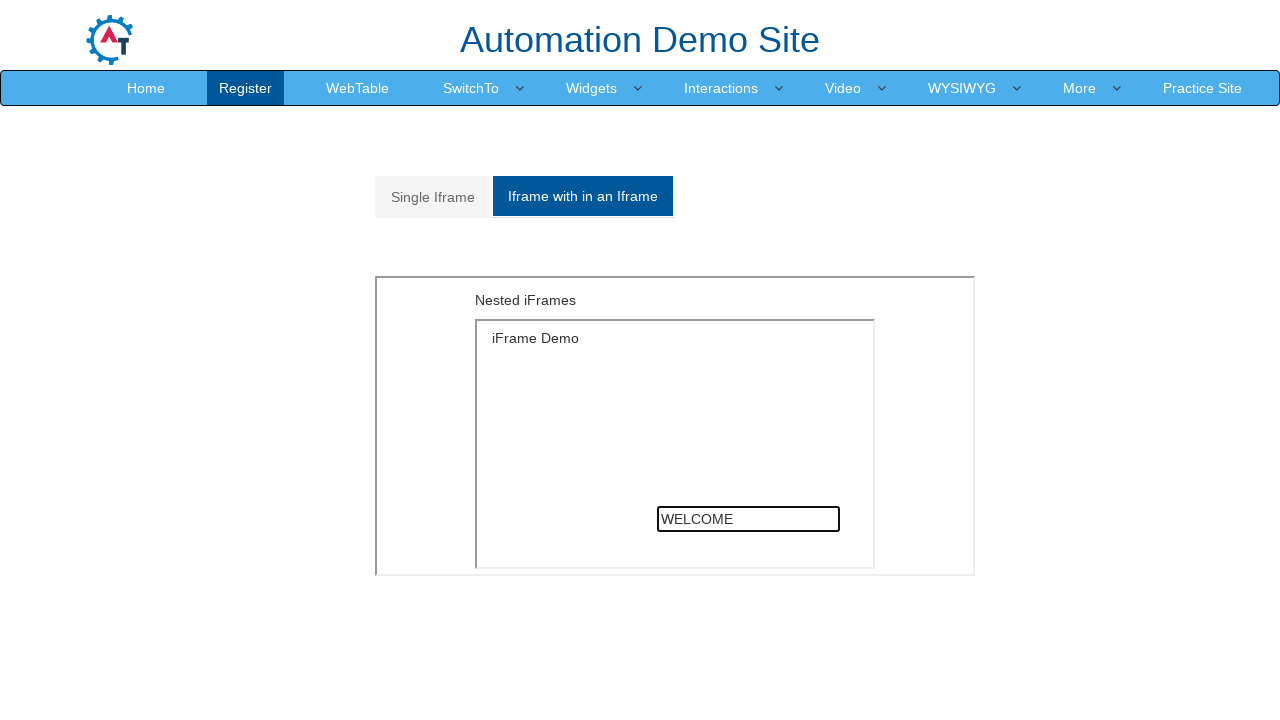